Executes JavaScript to display an alert dialog on the automation practice page

Starting URL: https://rahulshettyacademy.com/AutomationPractice/

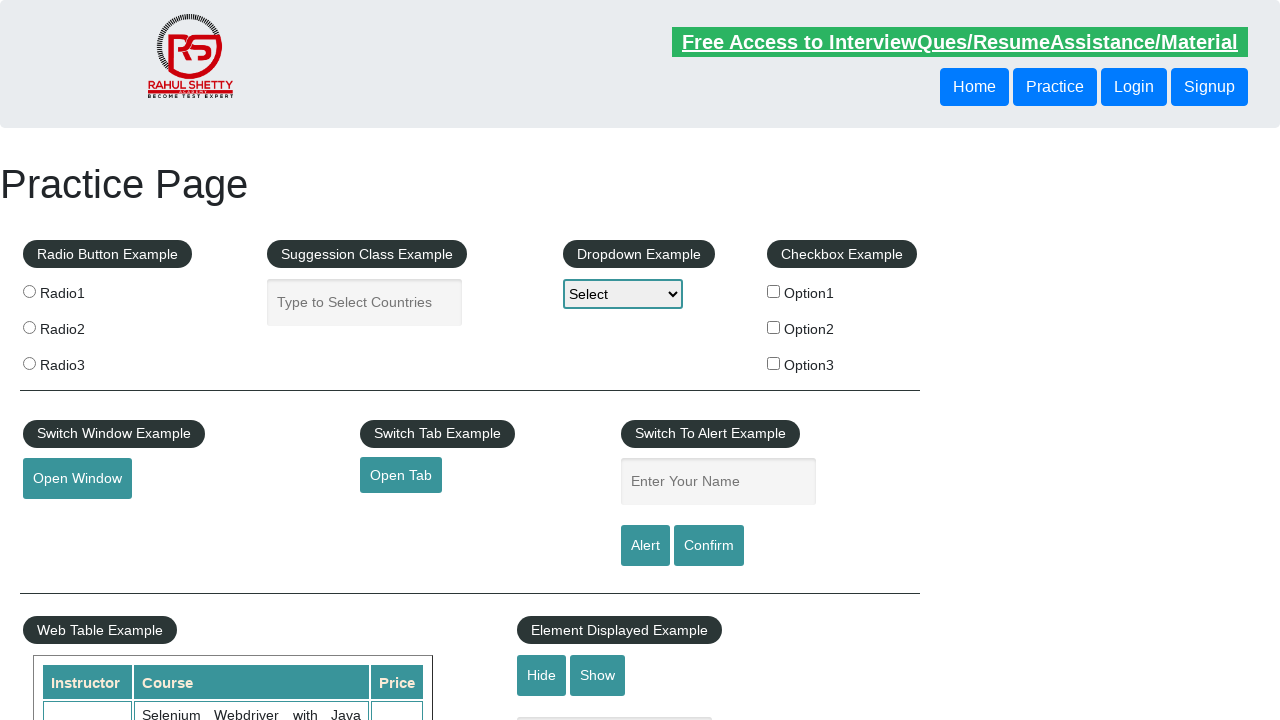

Executed JavaScript to display alert dialog with message 'Testando js via selenium'
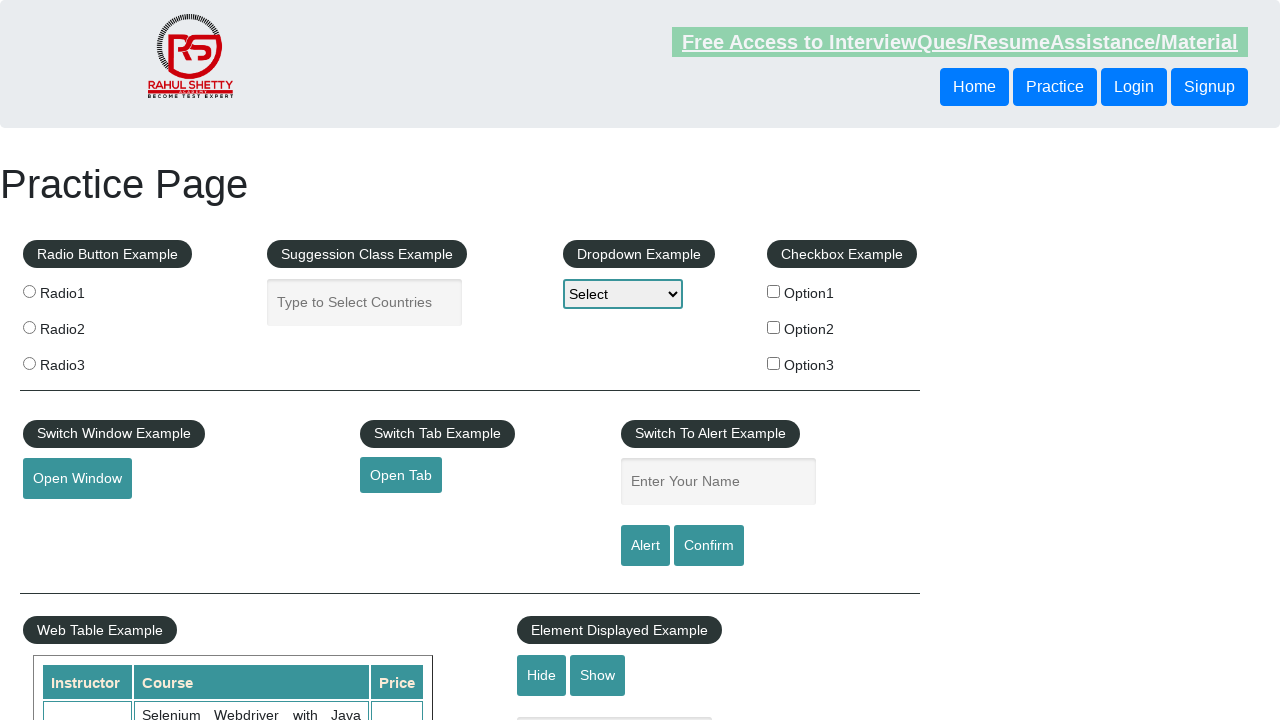

Set up dialog handler to accept alert
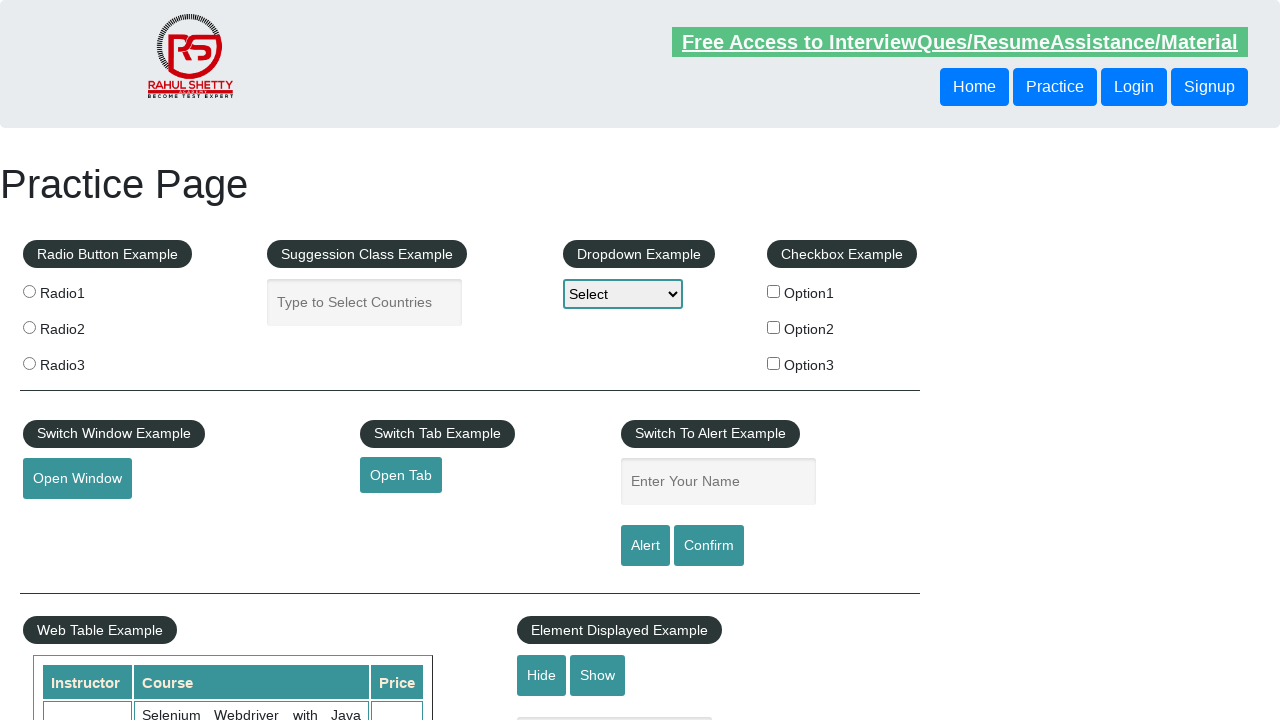

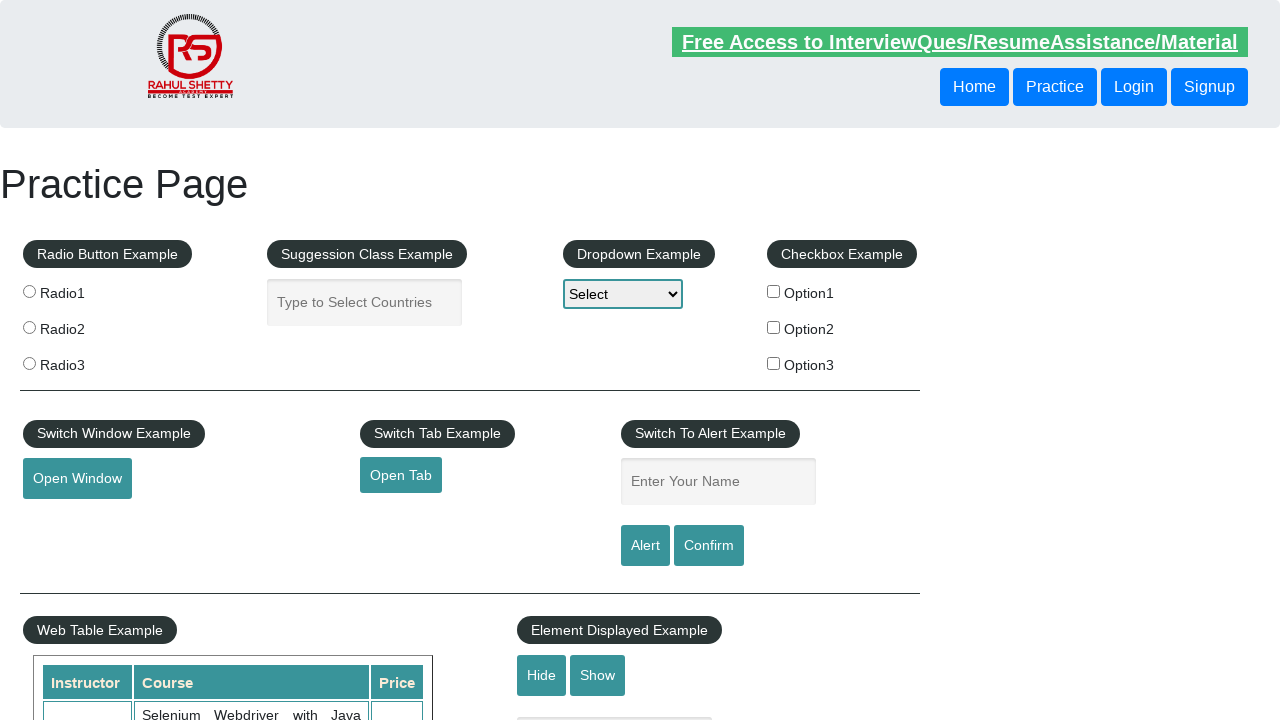